Tests adding an element dynamically on the Heroku app by clicking the Add Element button and verifying the new element appears

Starting URL: https://the-internet.herokuapp.com/

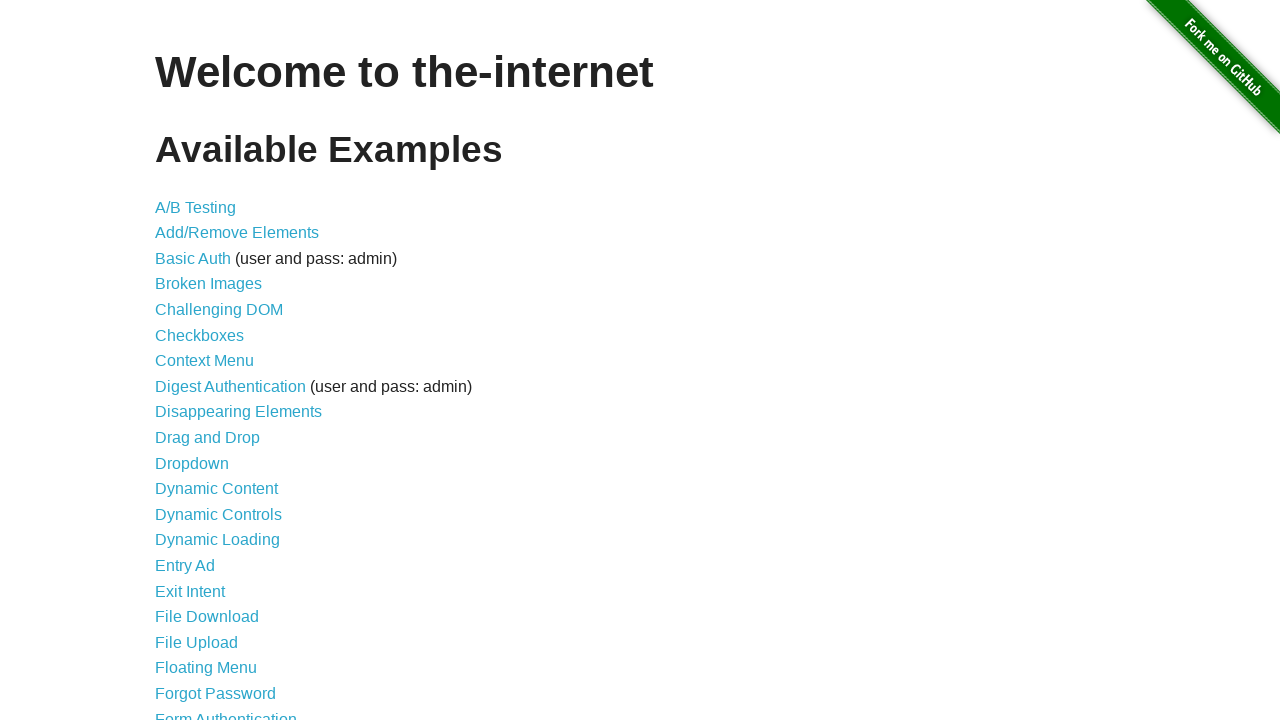

Clicked on Add/Remove Elements link at (237, 233) on a[href='/add_remove_elements/']
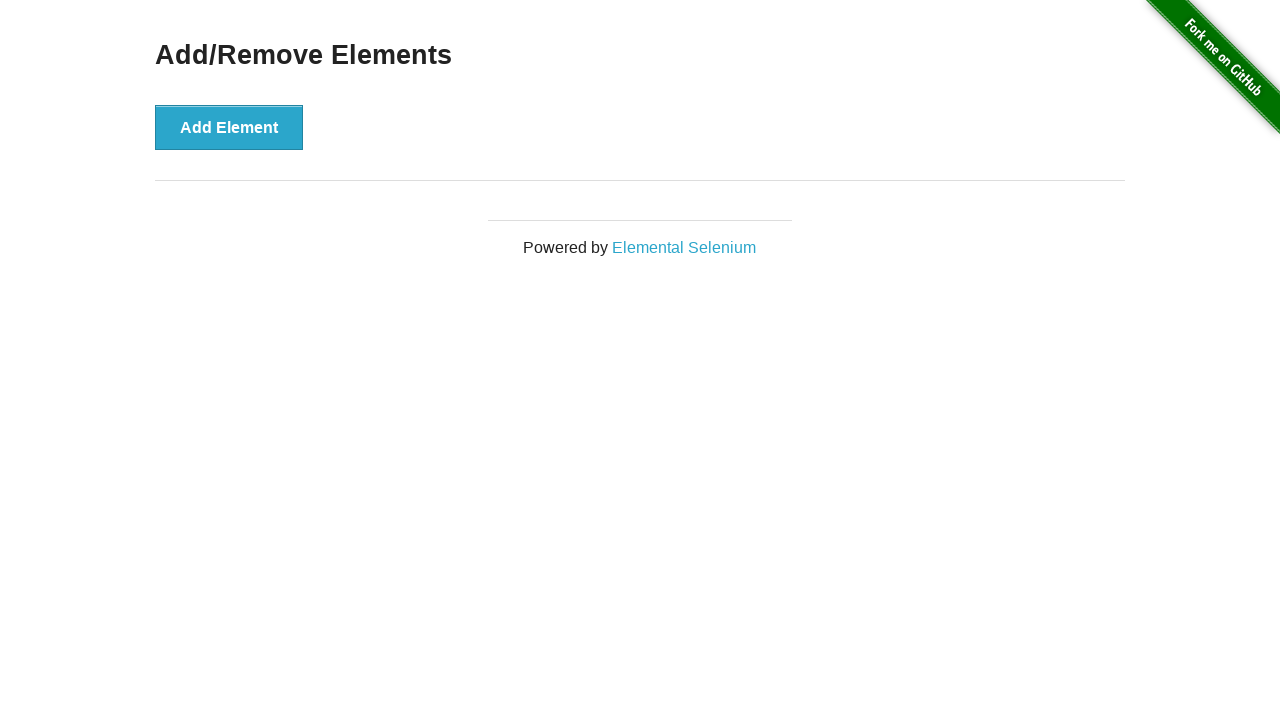

Clicked the Add Element button at (229, 127) on button[onclick='addElement()']
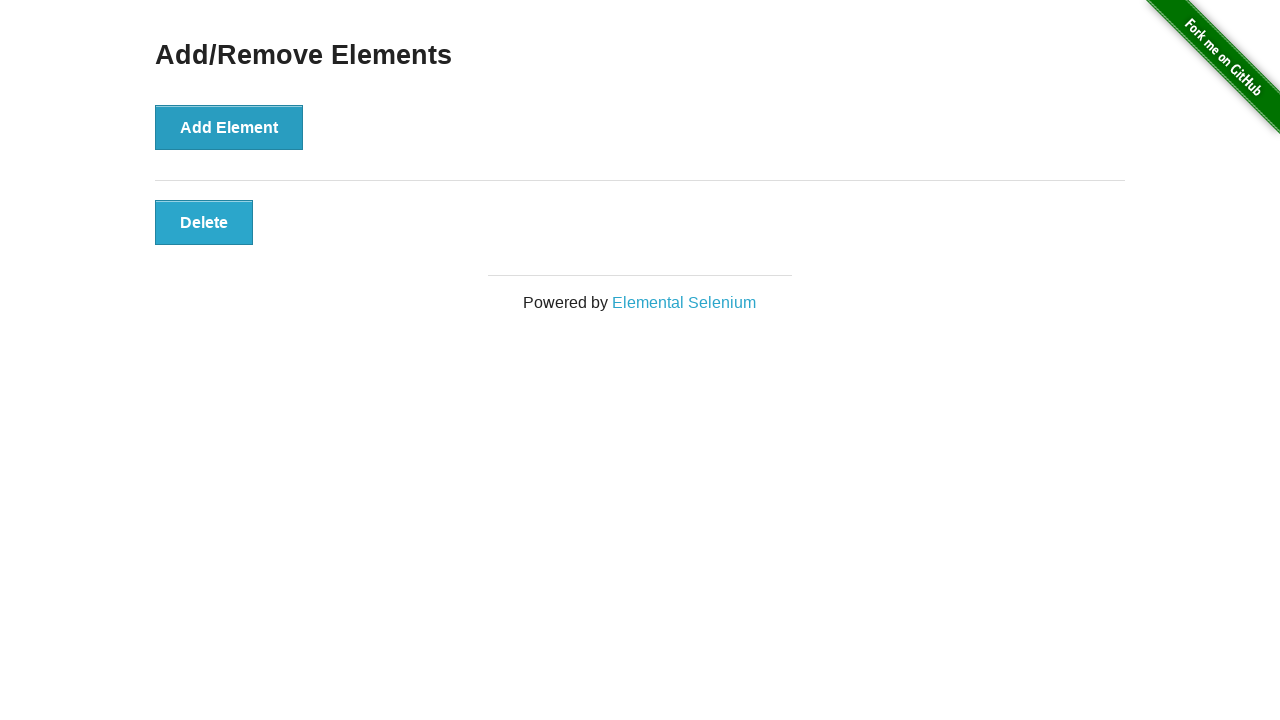

Verified that the dynamically added element is displayed on the page
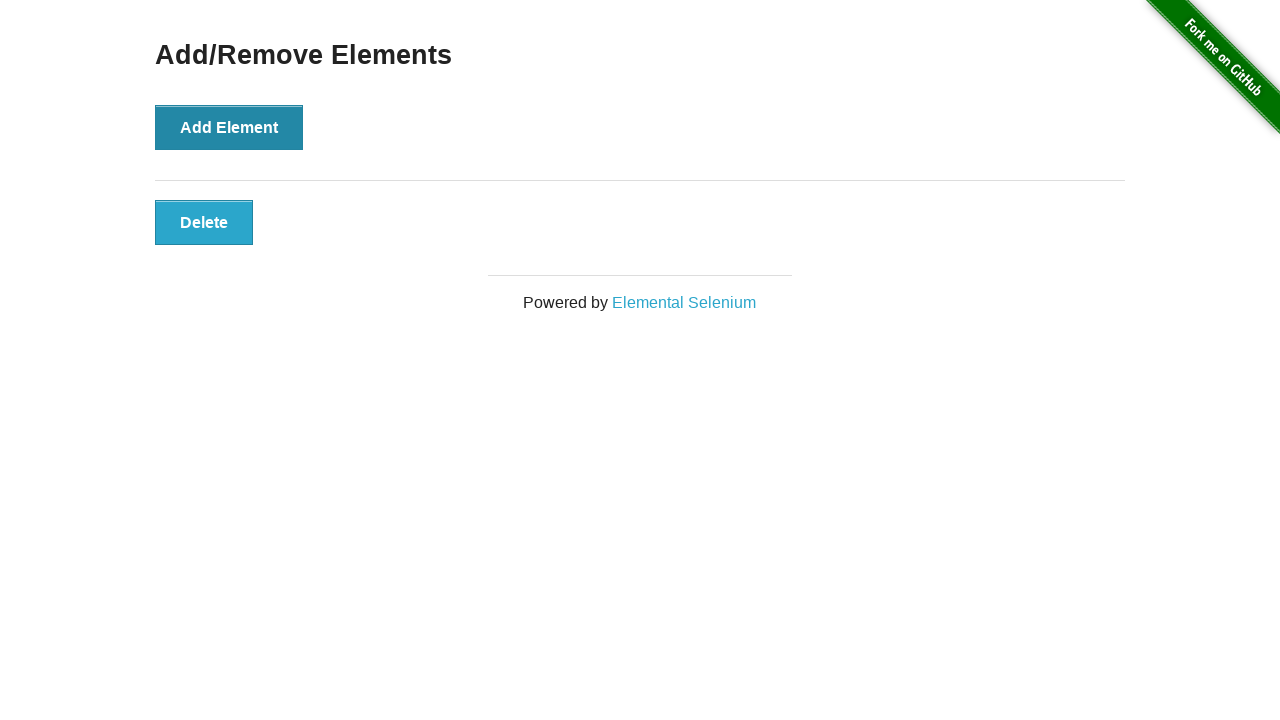

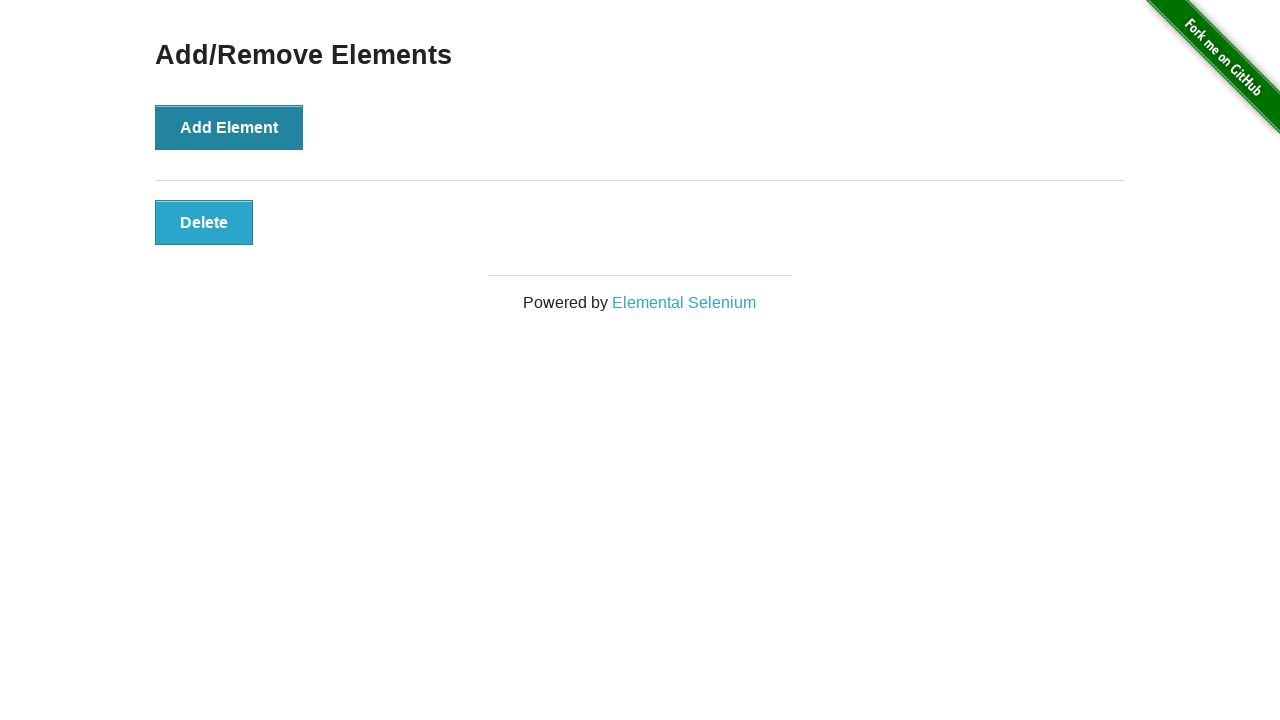